Tests adding todo items to the list by filling the input field and pressing Enter, verifying items appear in the list.

Starting URL: https://demo.playwright.dev/todomvc

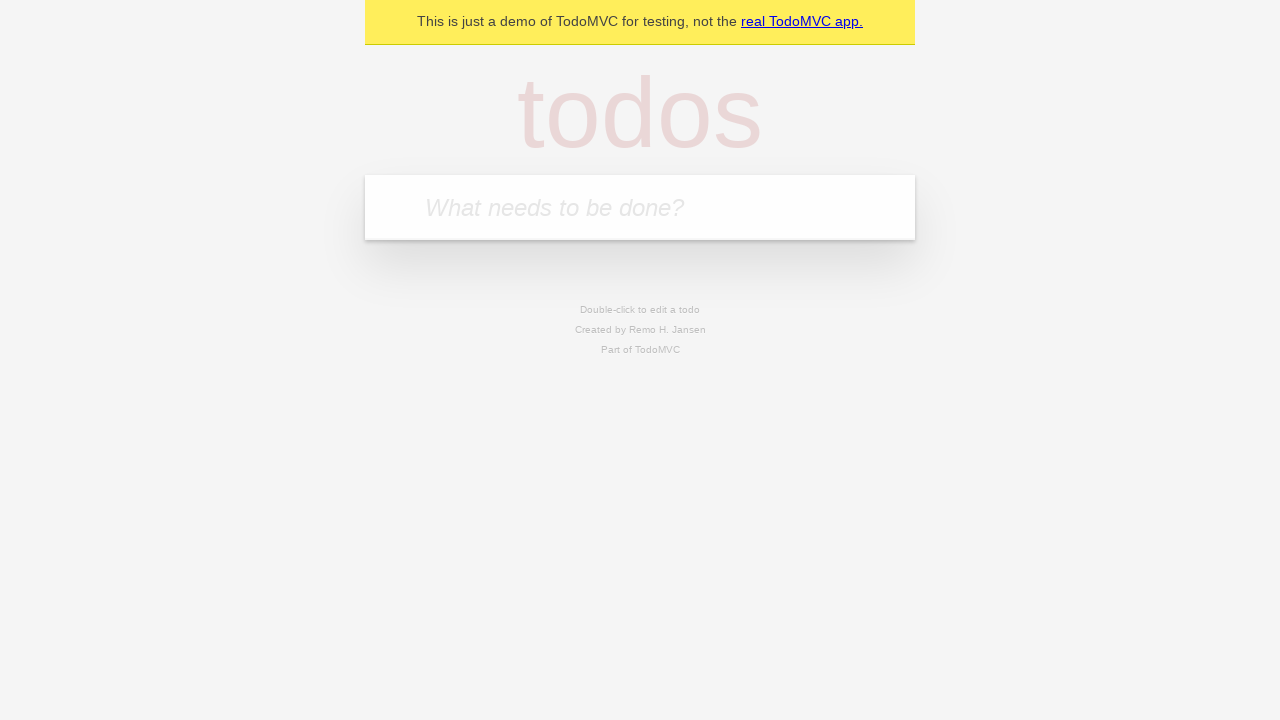

Filled input field with first todo item 'buy some cheese' on .new-todo
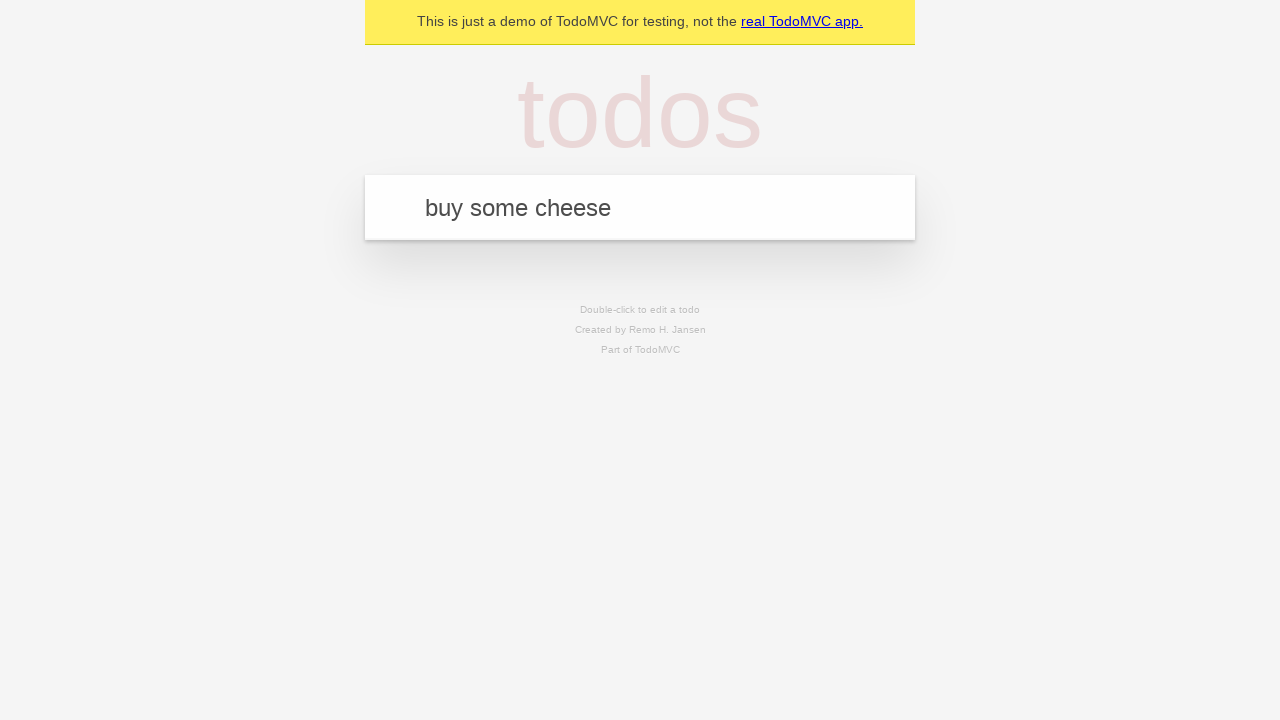

Pressed Enter to add first todo item on .new-todo
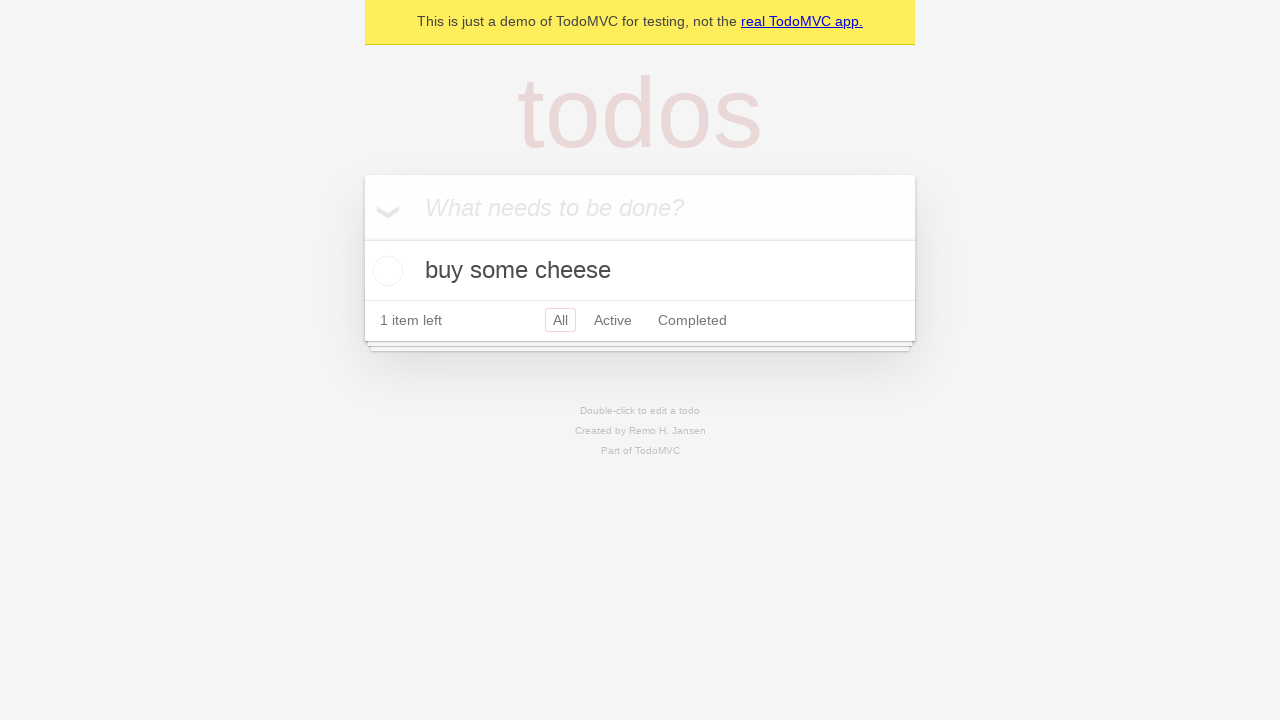

First todo item appeared in the list
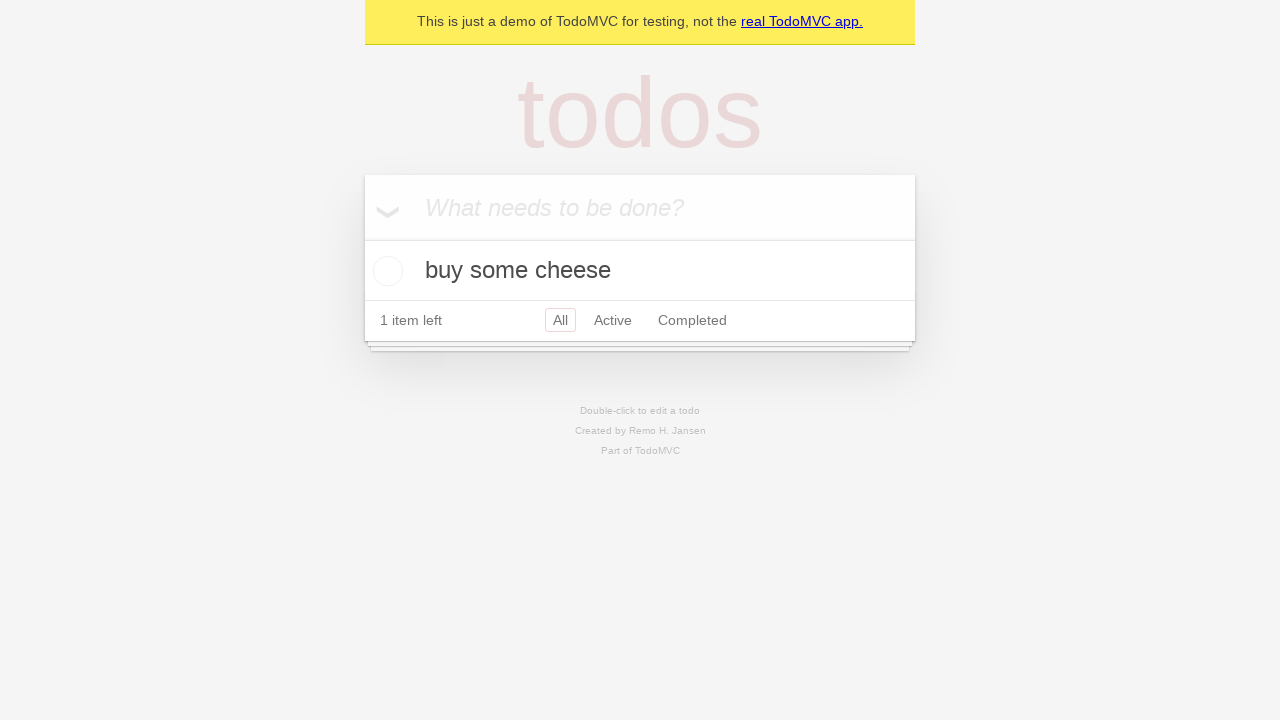

Filled input field with second todo item 'feed the cat' on .new-todo
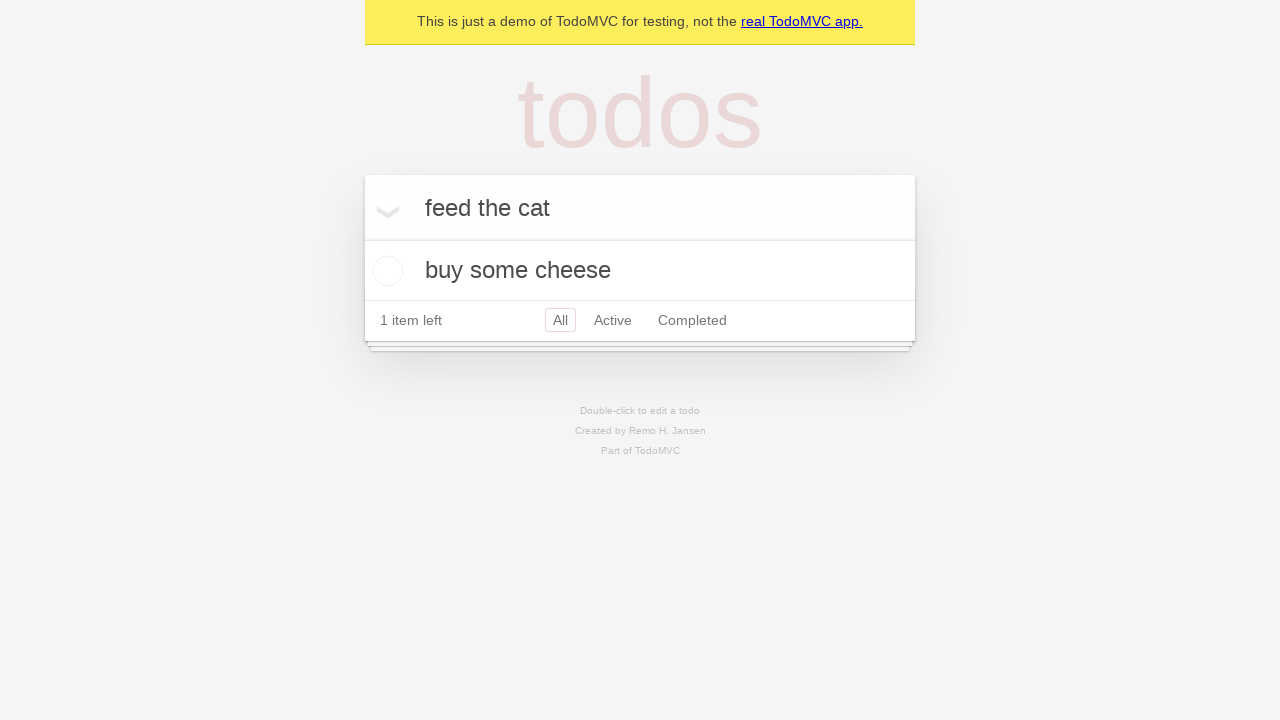

Pressed Enter to add second todo item on .new-todo
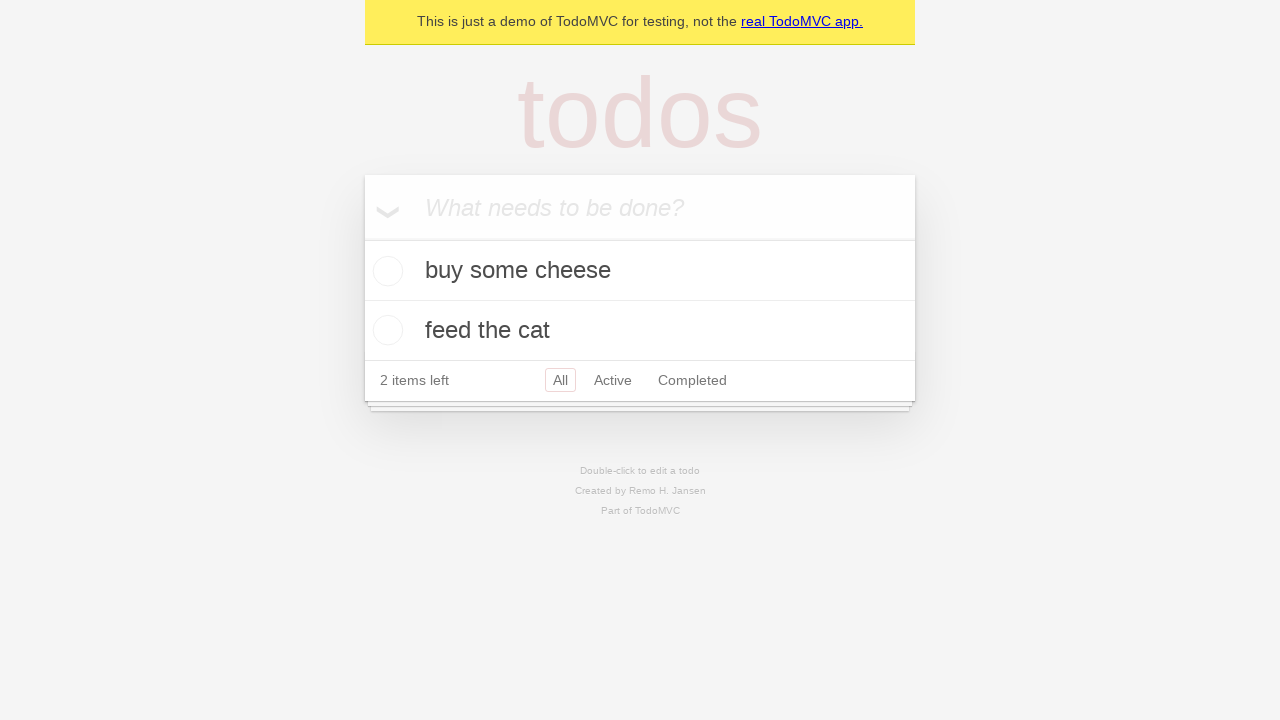

Second todo item appeared in the list
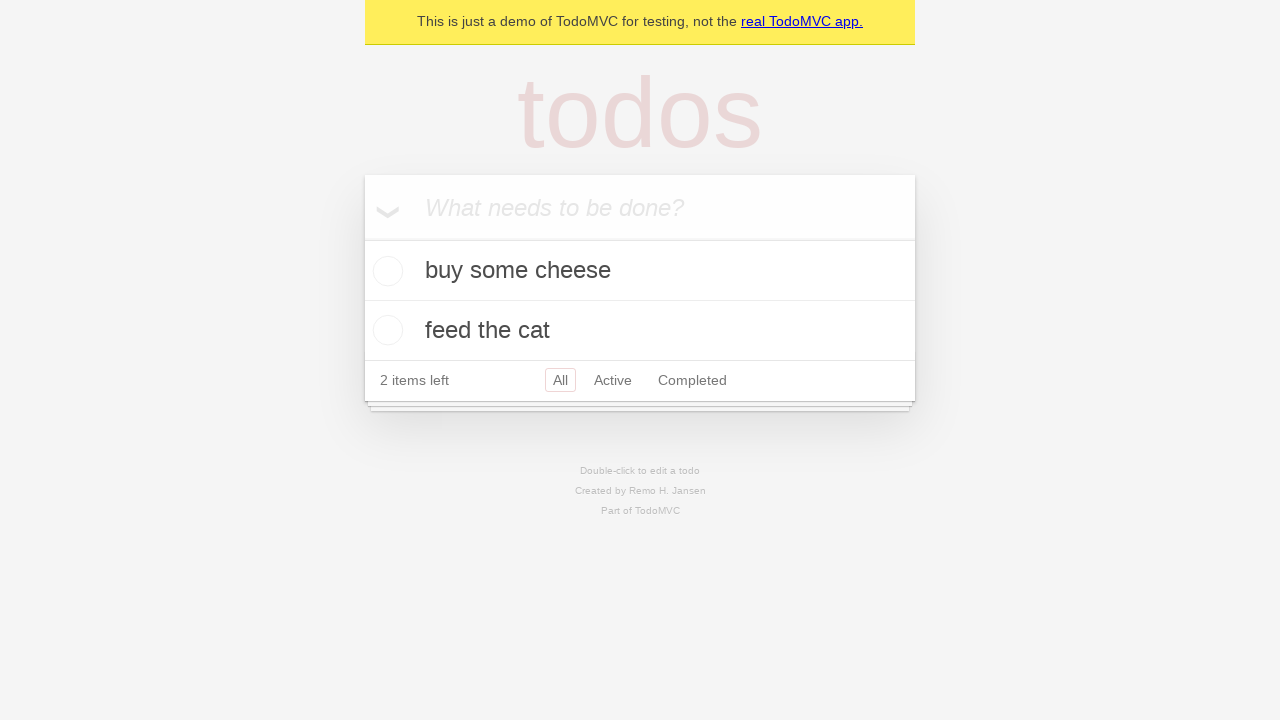

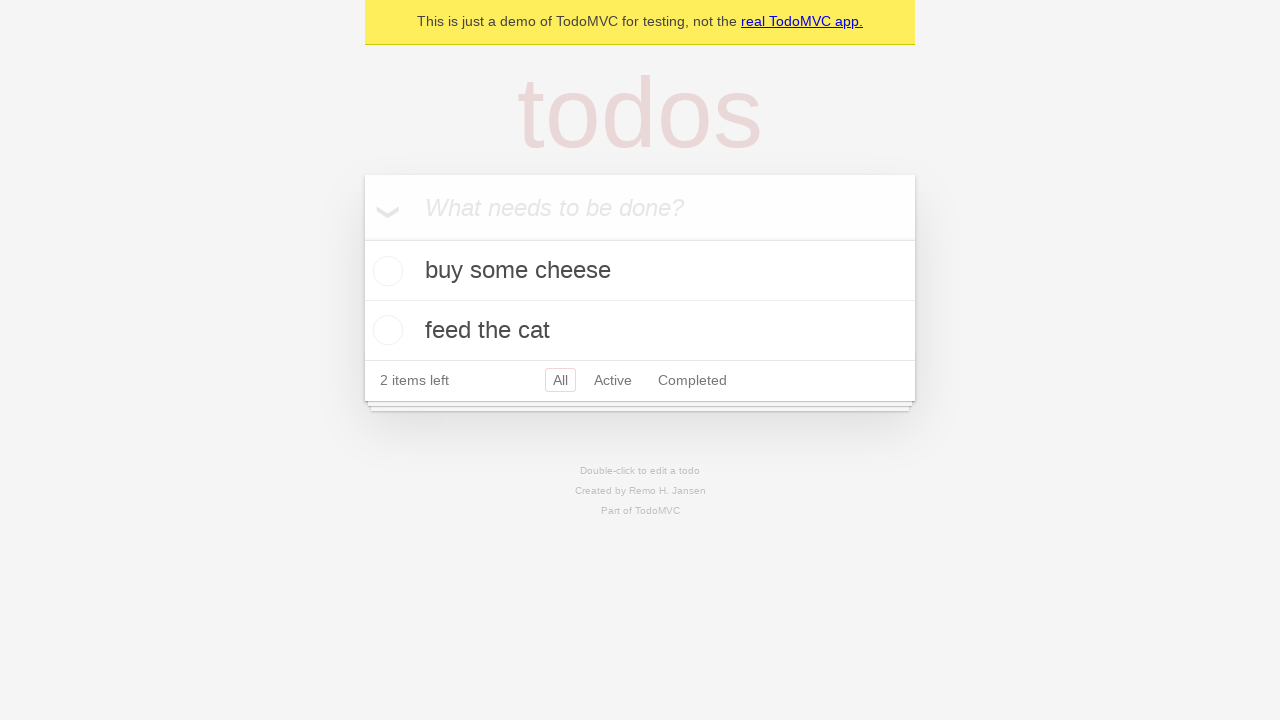